Tests validation when username field is empty during login attempt

Starting URL: https://rs.primeshop360.com/

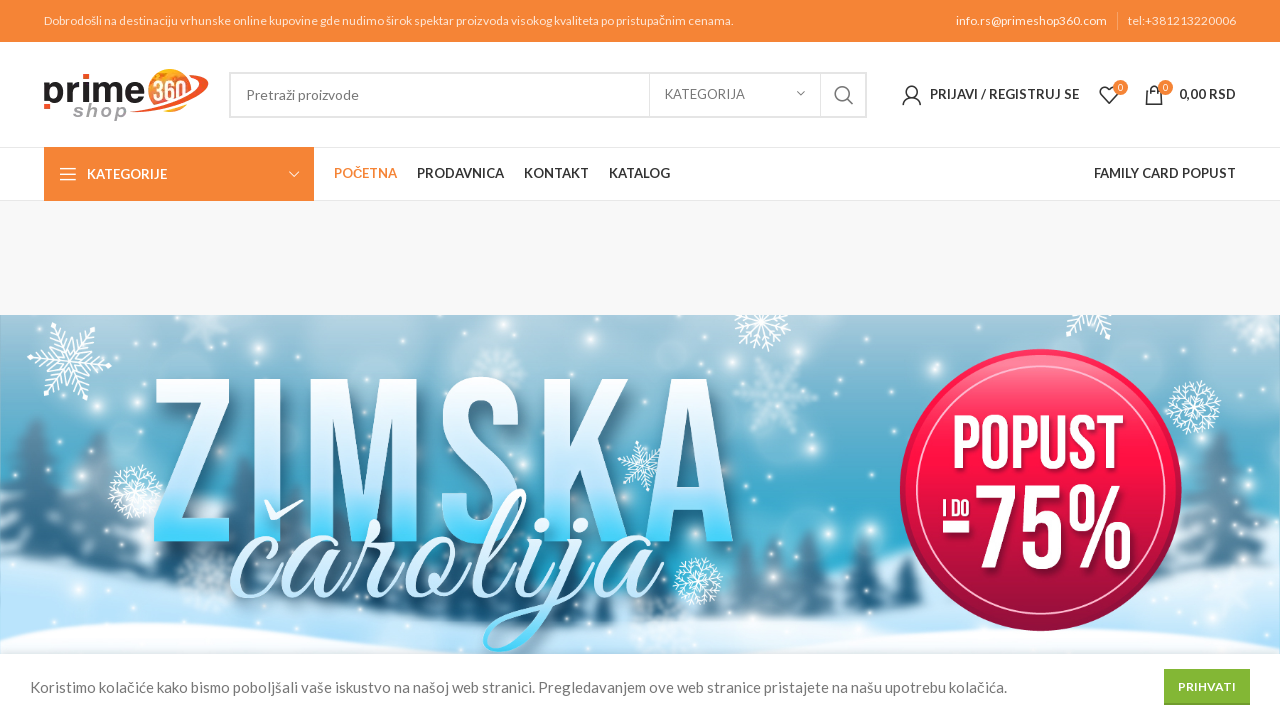

Clicked 'Prijavi / Registruj se' link to navigate to login page at (990, 94) on xpath=//a[@href="https://rs.primeshop360.com/moj-nalog/" and @title="Moj nalog" 
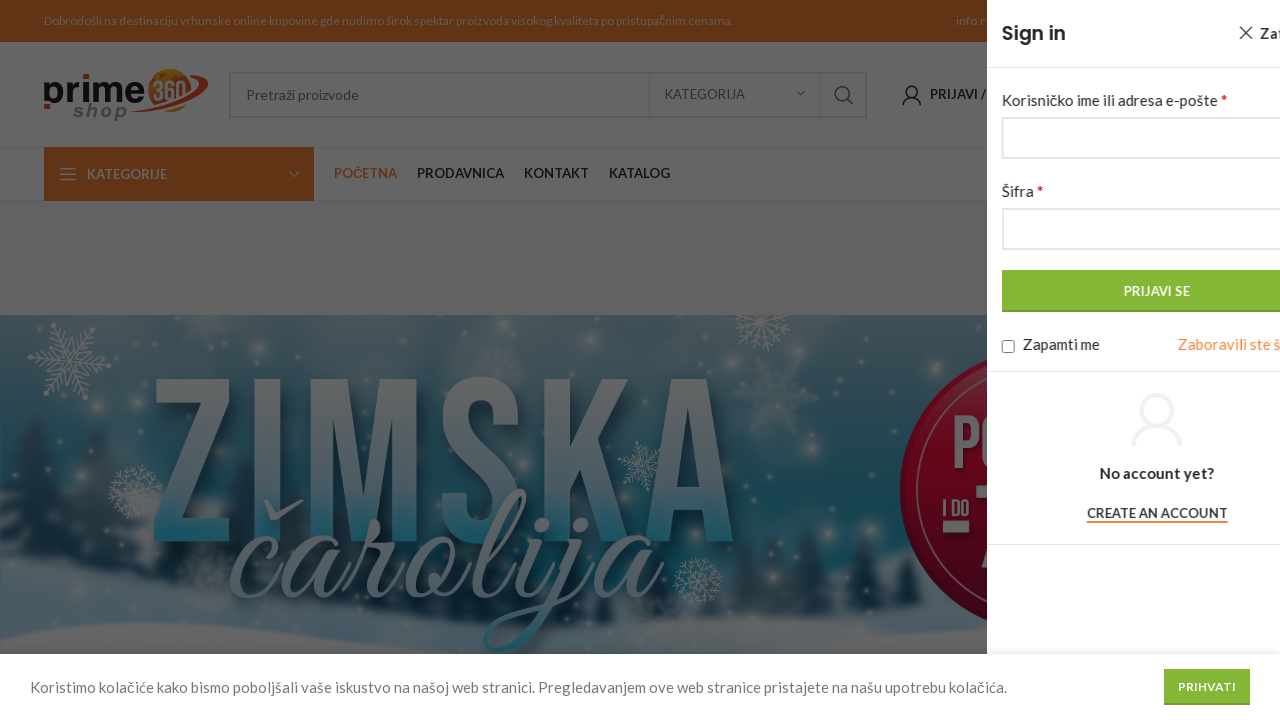

Clicked login button without entering username to test validation at (1110, 291) on button[name='login']
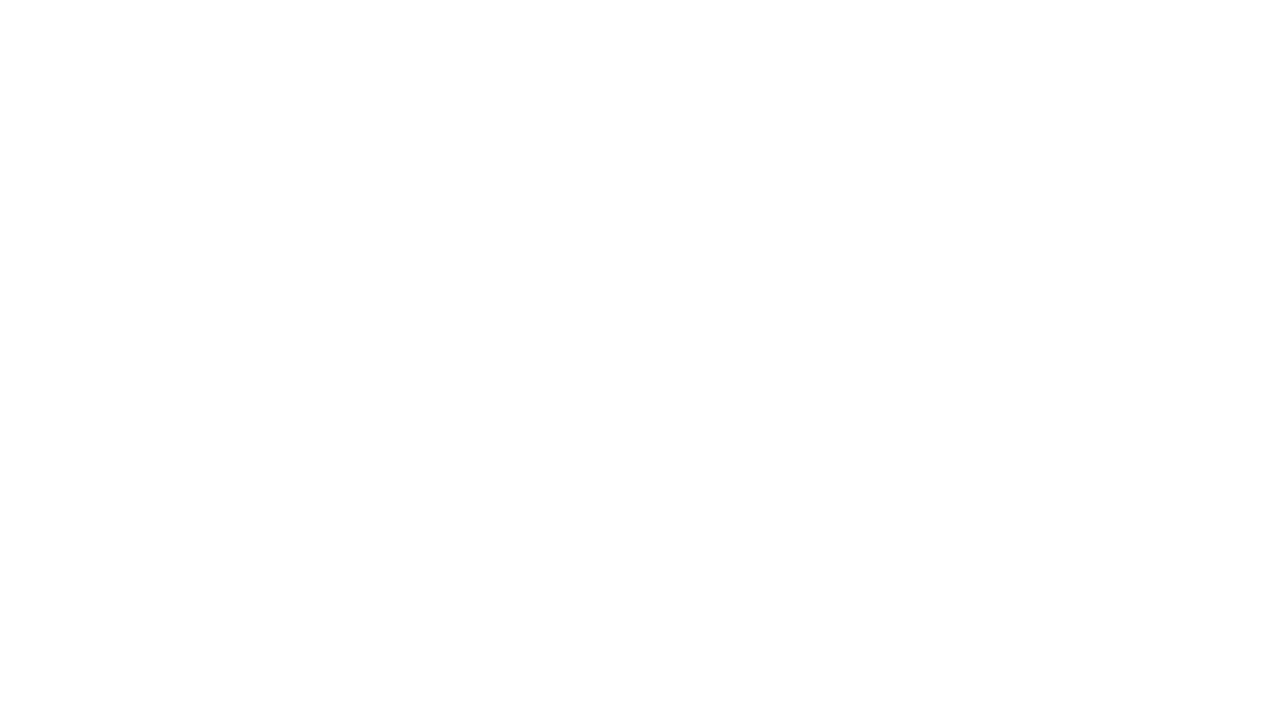

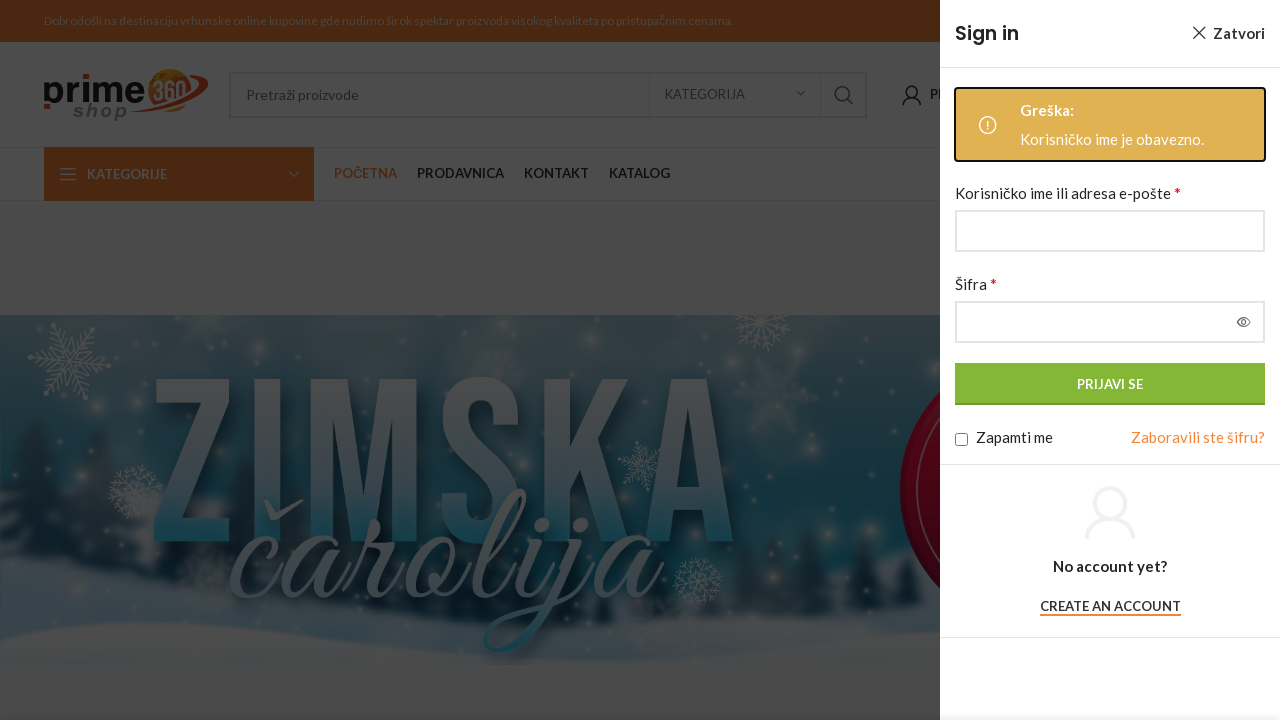